Tests login with various invalid credential combinations to verify error handling

Starting URL: https://www.saucedemo.com/

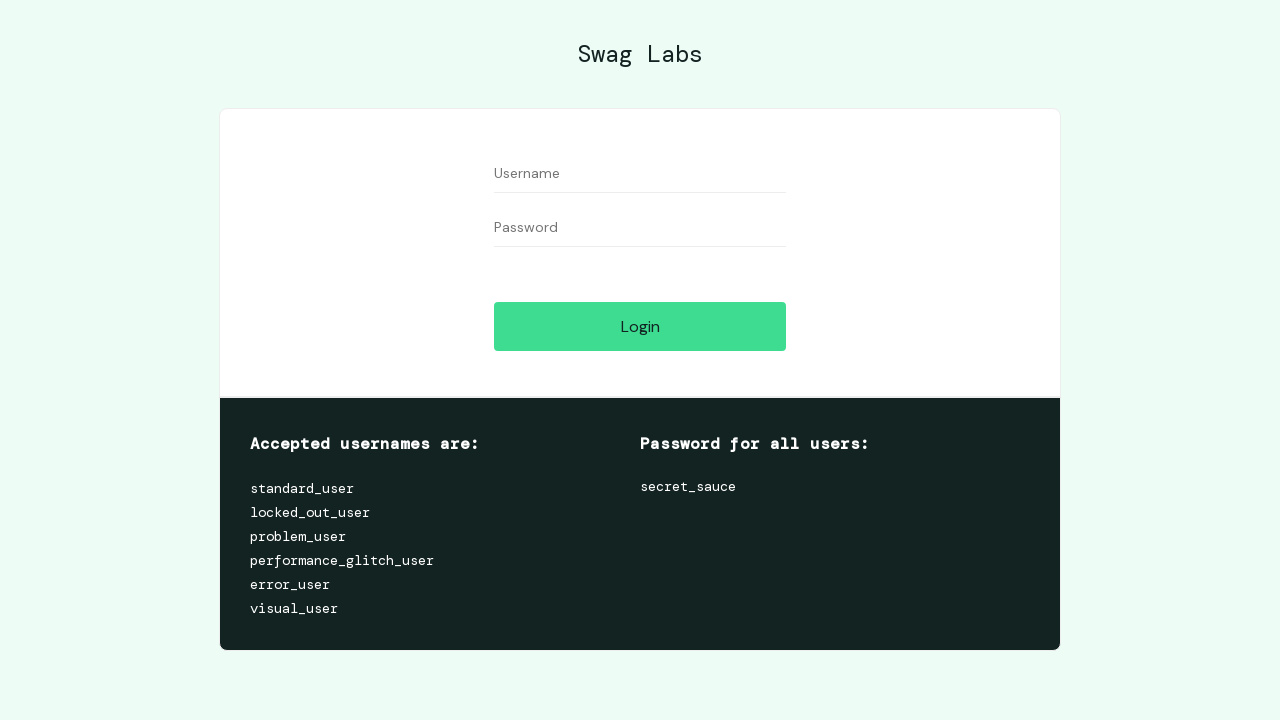

Filled username field with 'standard_user' on #user-name
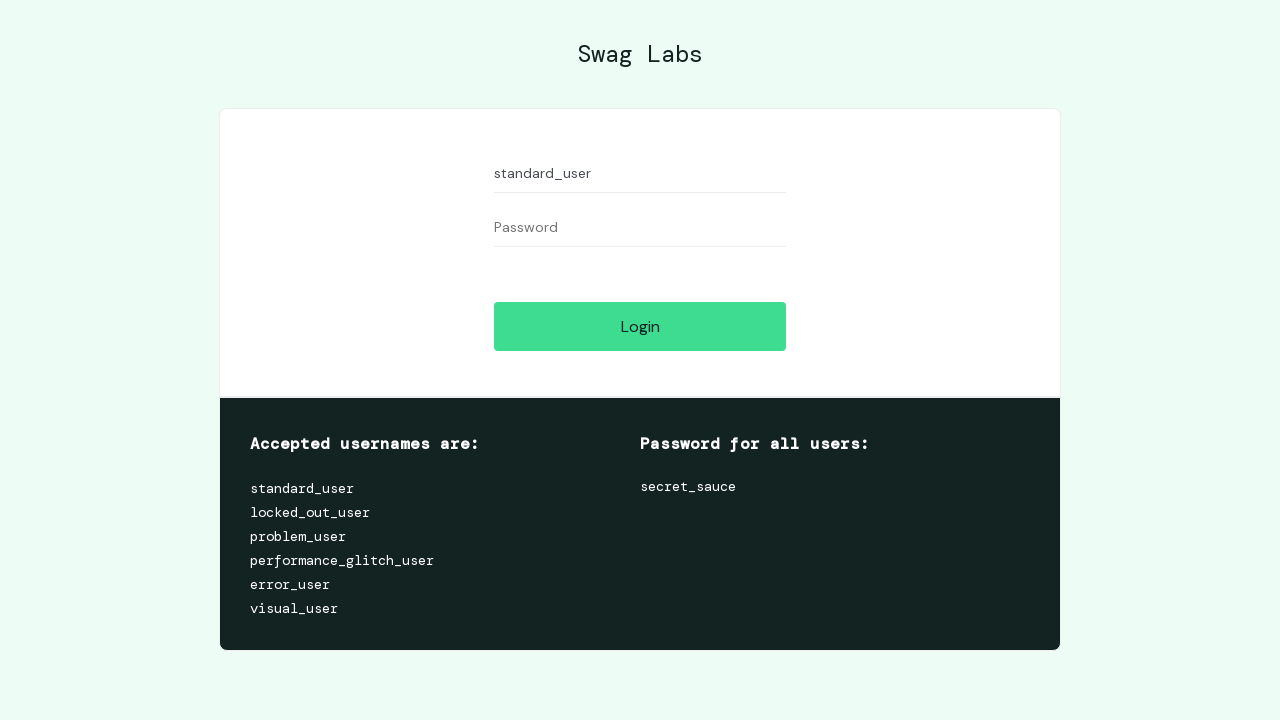

Filled password field with '1' on #password
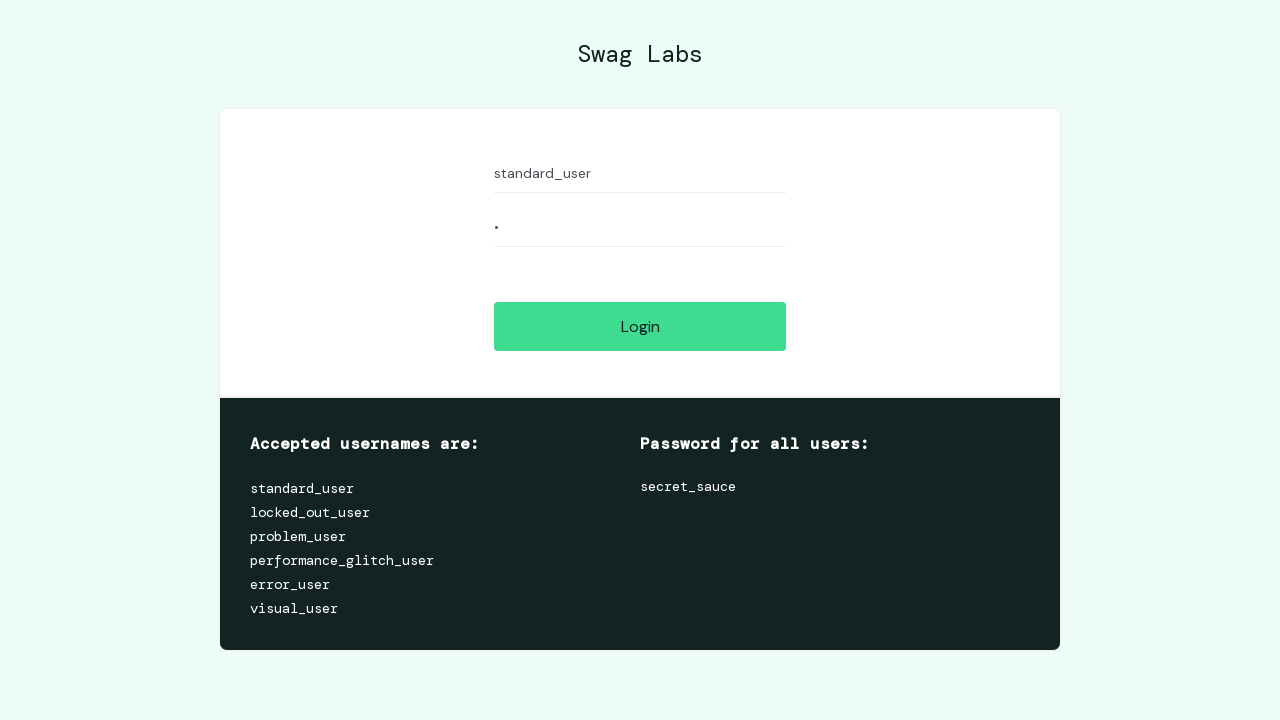

Clicked login button at (640, 326) on #login-button
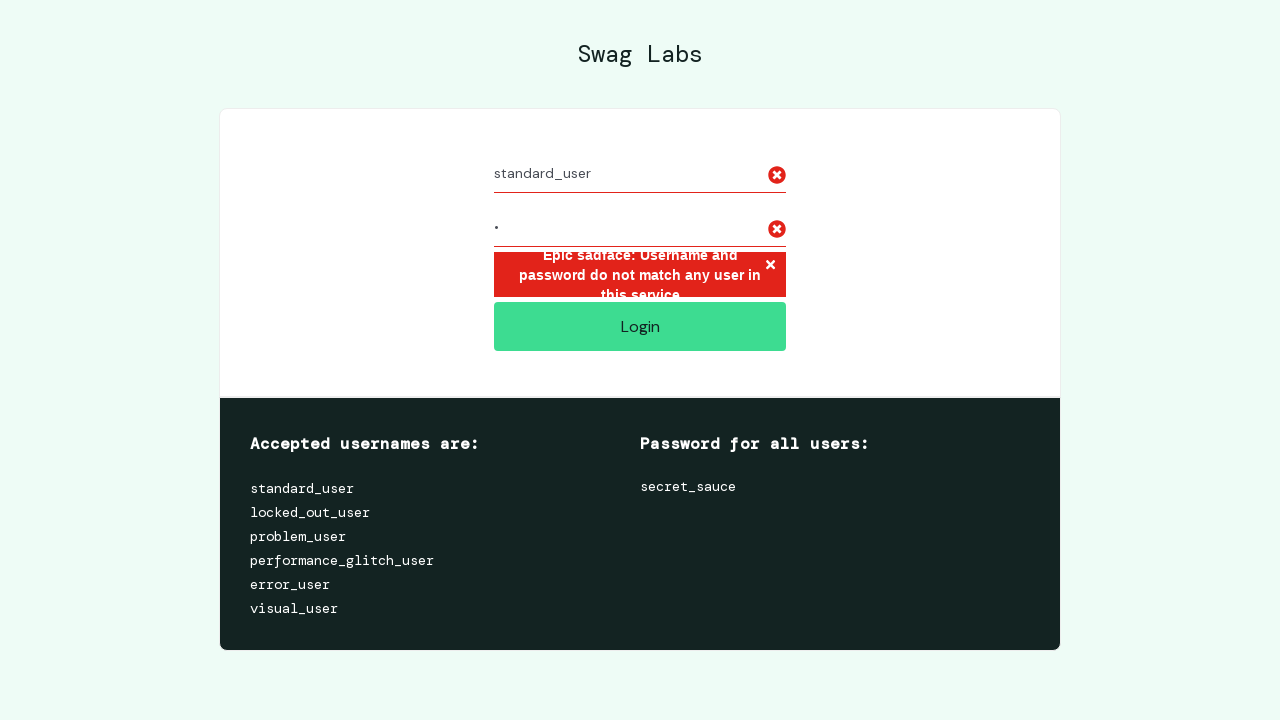

Error message appeared on login page
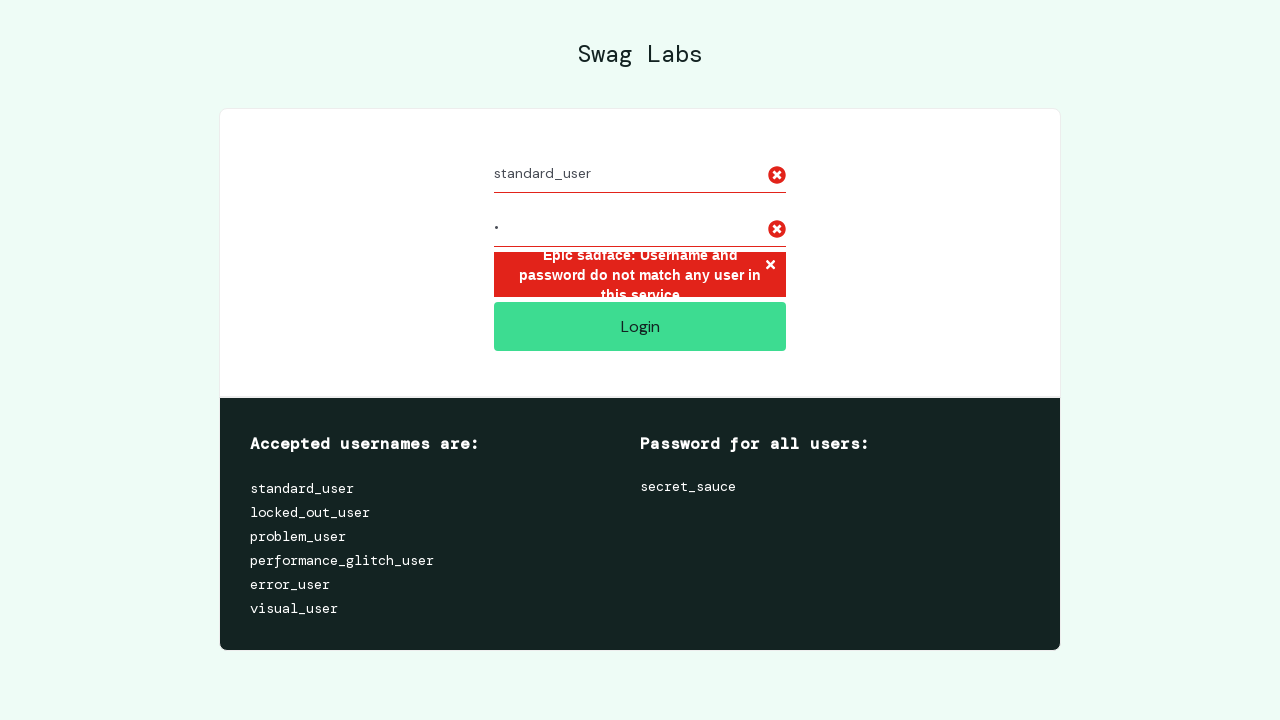

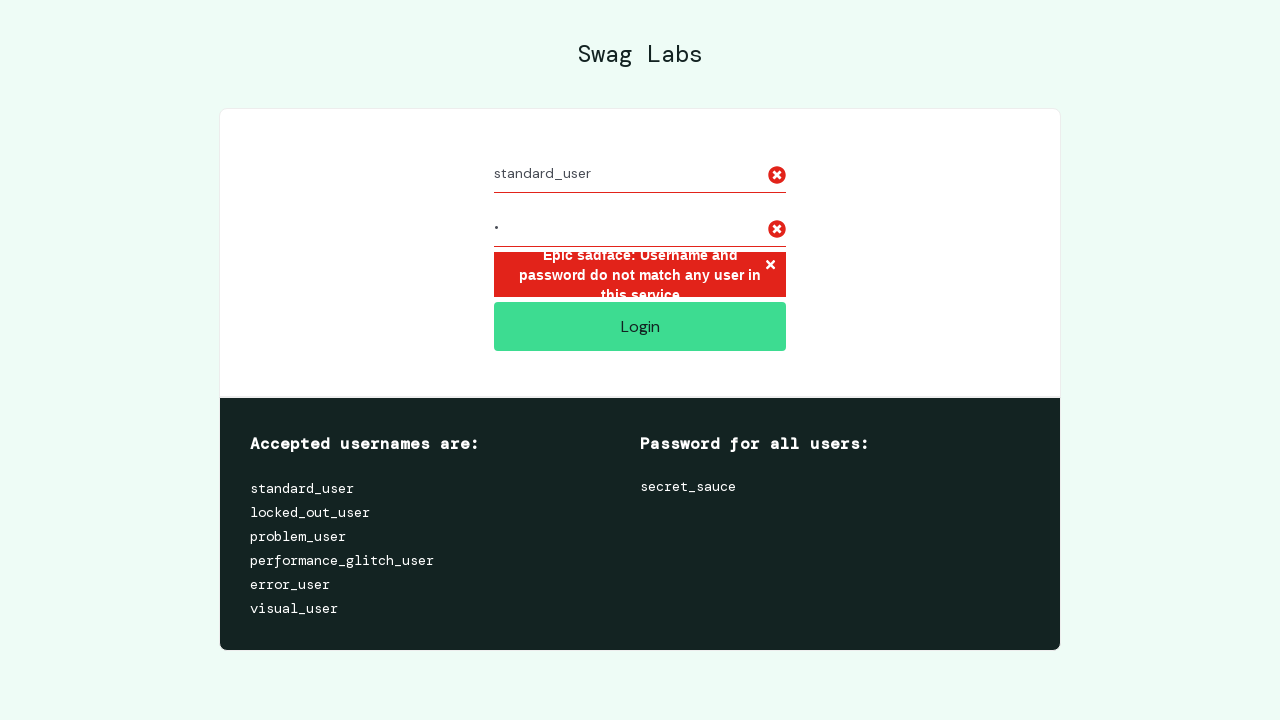